Tests a practice form by filling various input fields including email, password, name, and radio buttons, then submitting and verifying success message

Starting URL: https://rahulshettyacademy.com/angularpractice/

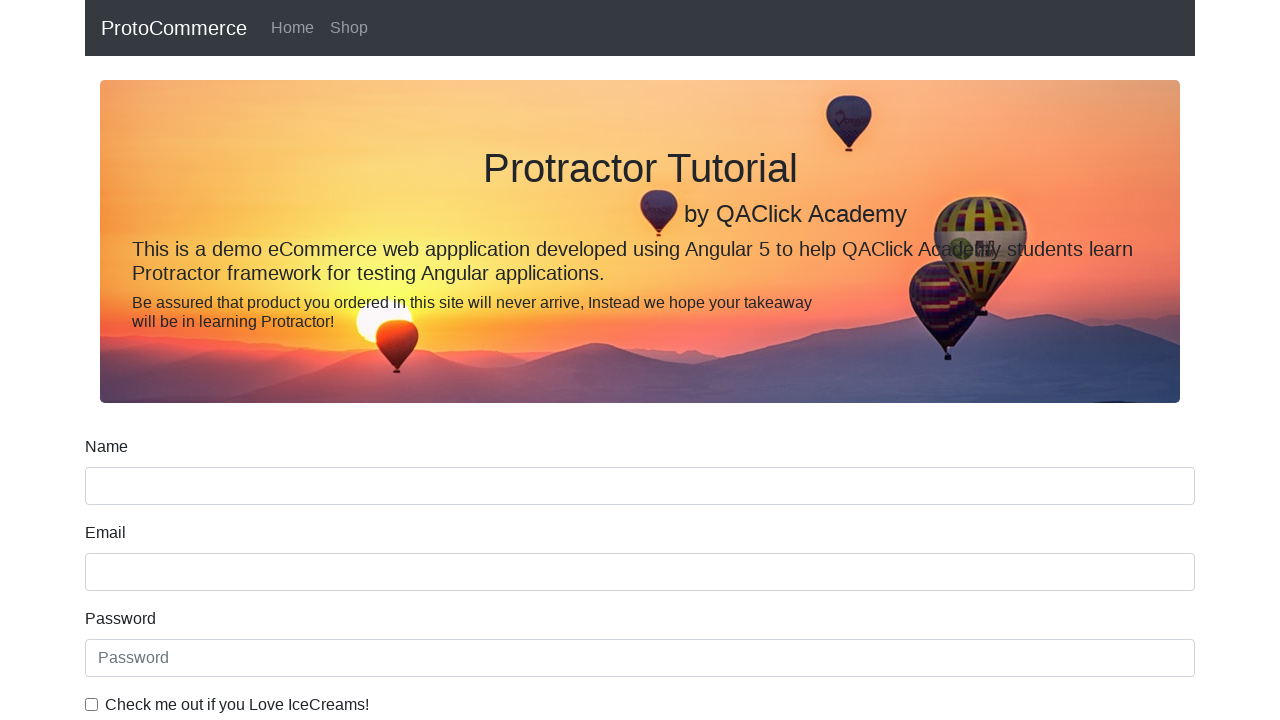

Filled email field with 'hello@gmail.com' on input[name='email']
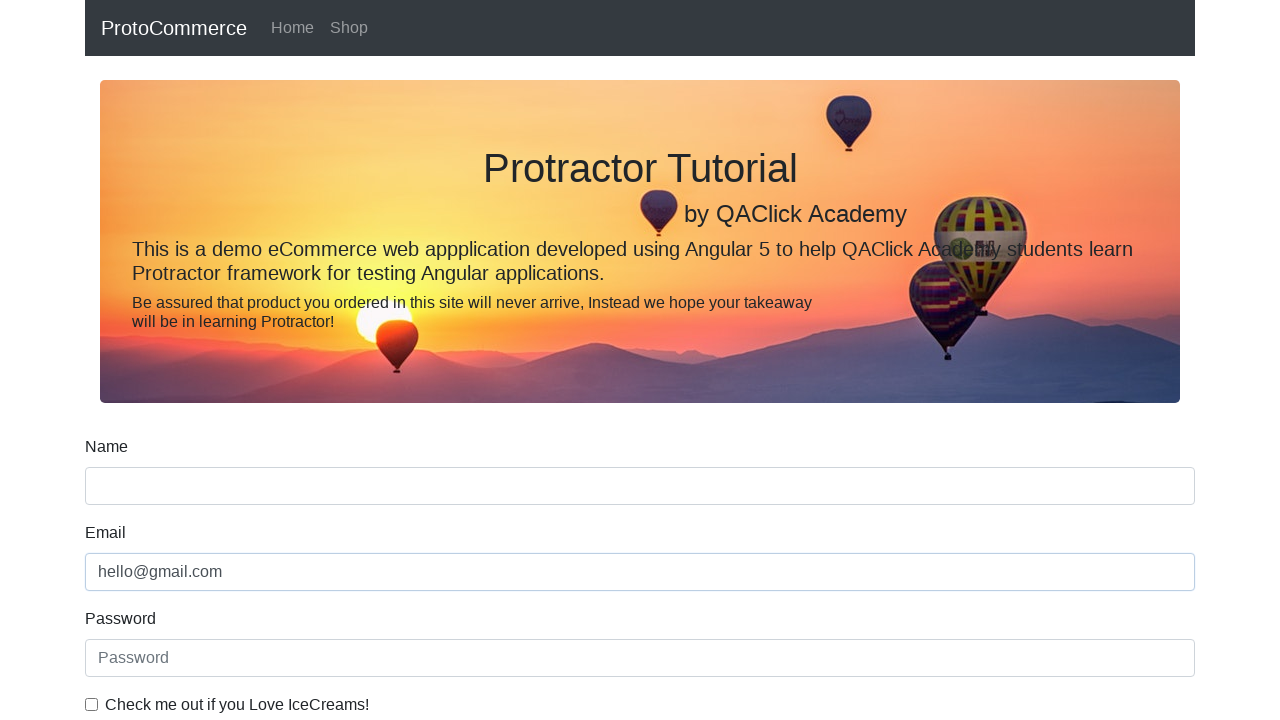

Filled password field with '123456' on #exampleInputPassword1
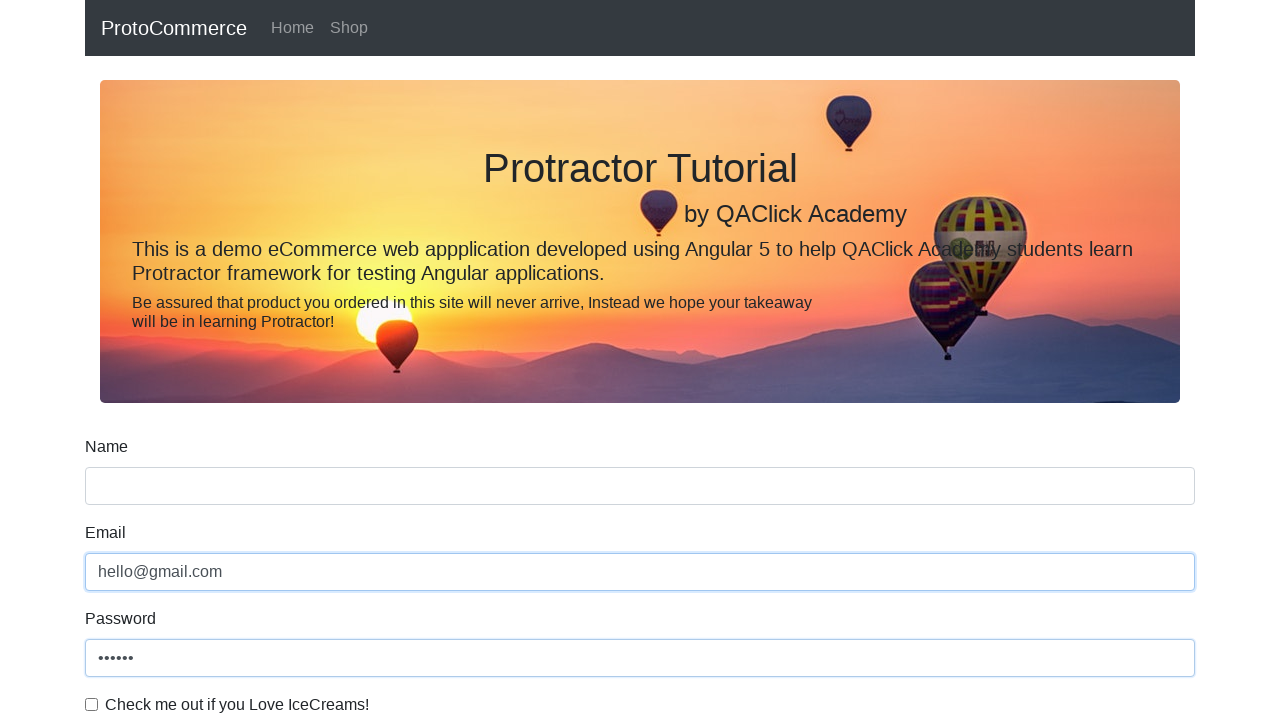

Clicked checkbox to enable agreement at (92, 704) on #exampleCheck1
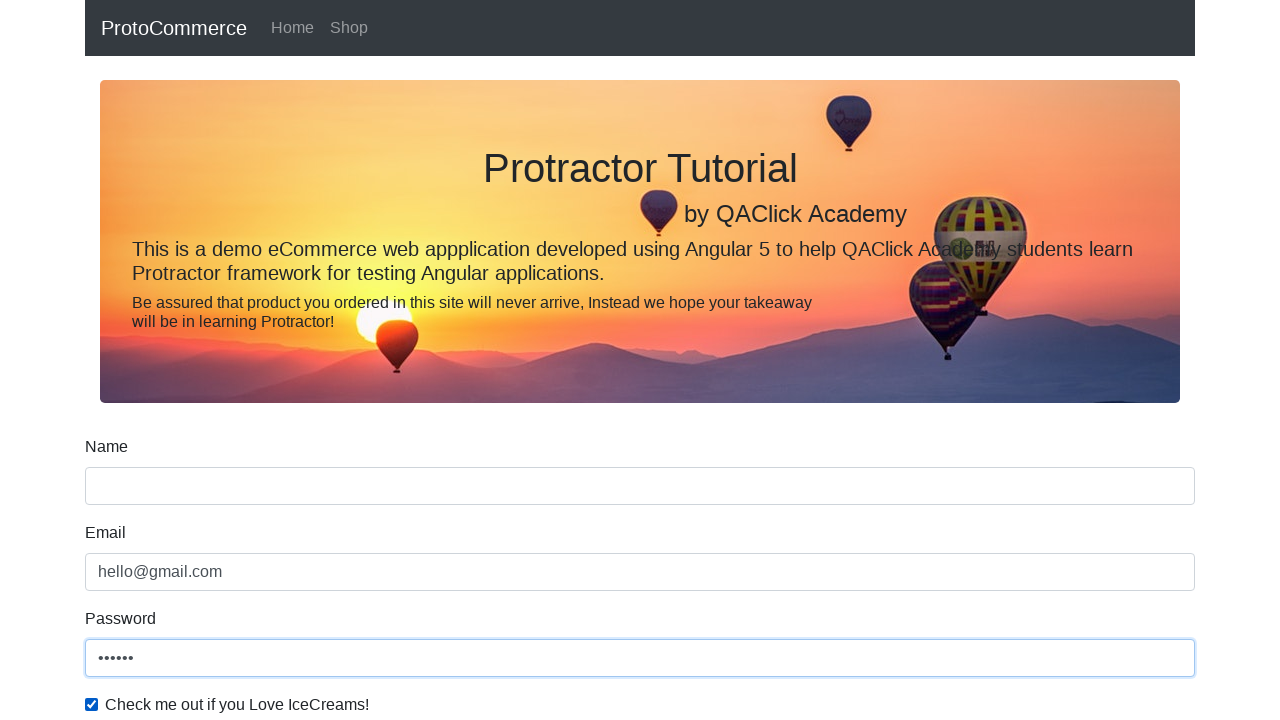

Filled name field with 'Rahul Sheety' on input[name='name']
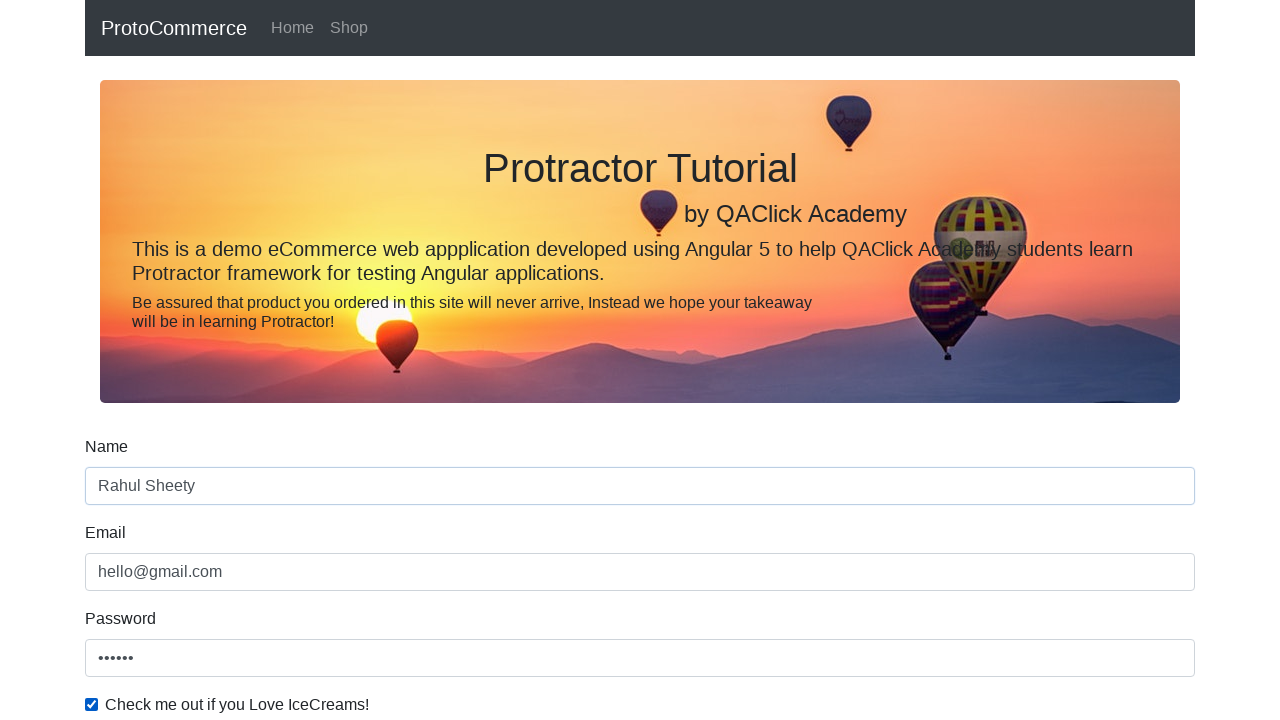

Selected radio button option at (238, 360) on #inlineRadio1
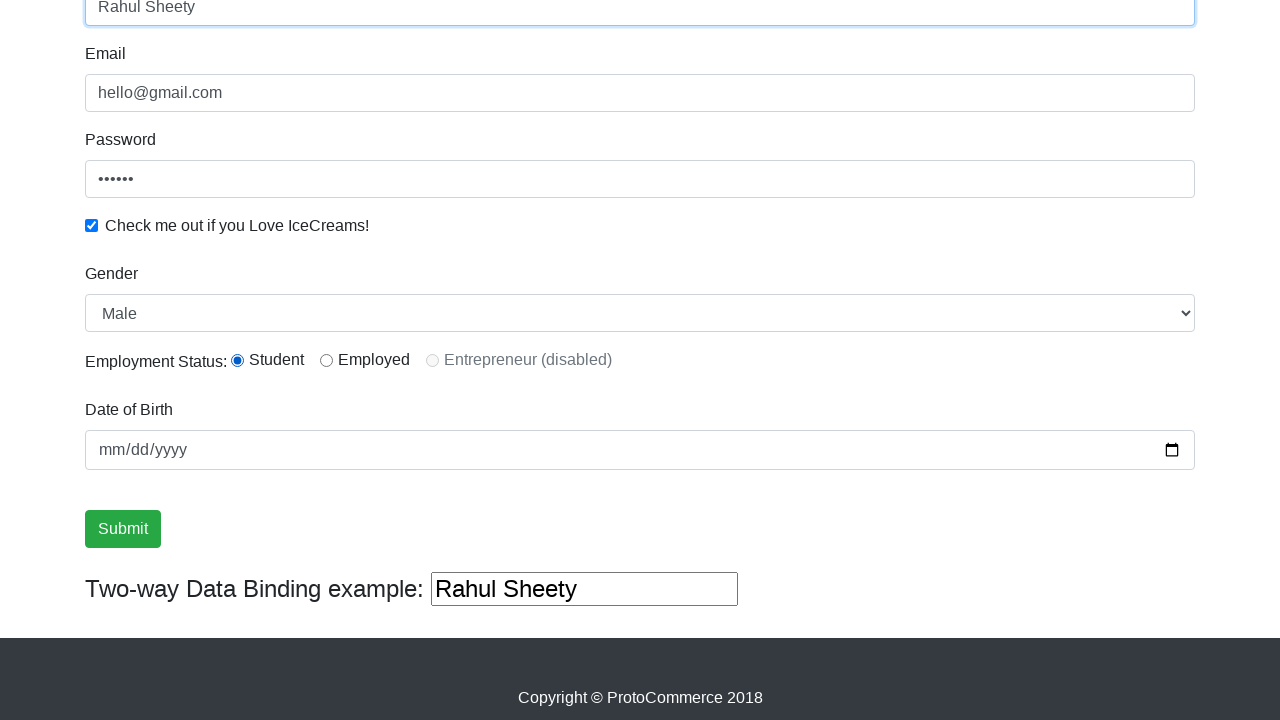

Filled third text input field with 'hello again' on (//input[@type='text'])[3]
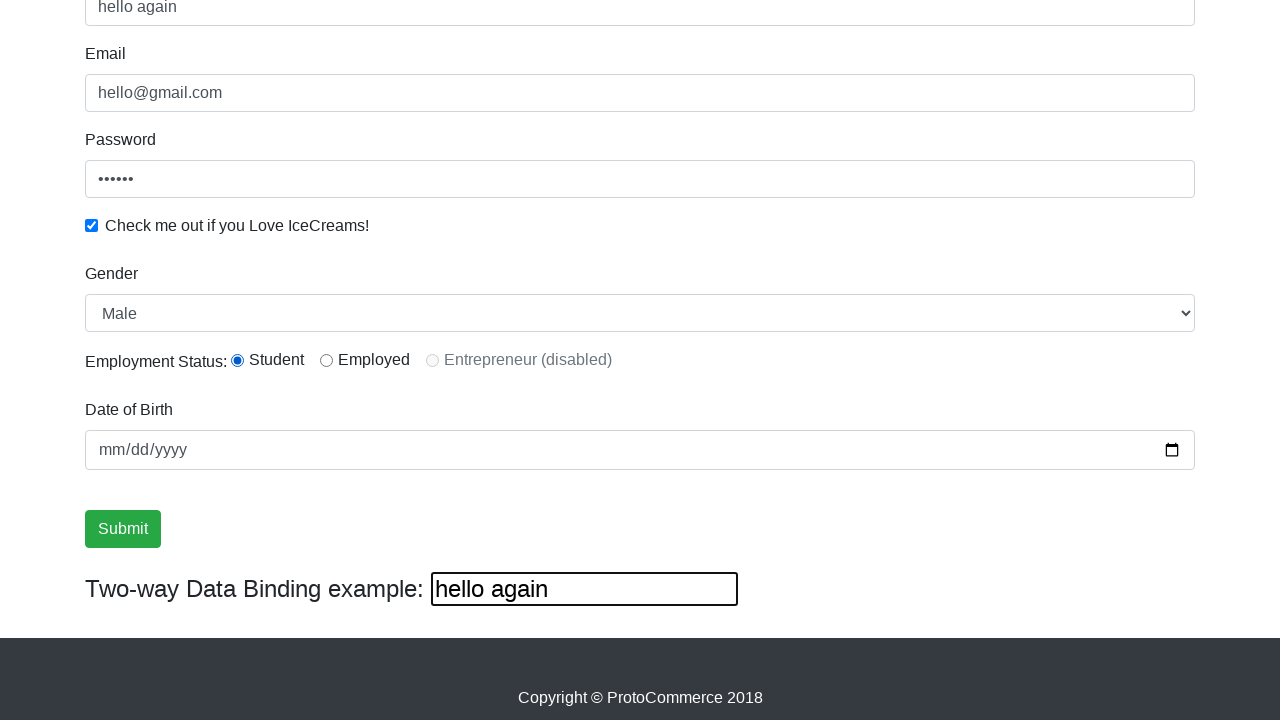

Cleared third text input field on (//input[@type='text'])[3]
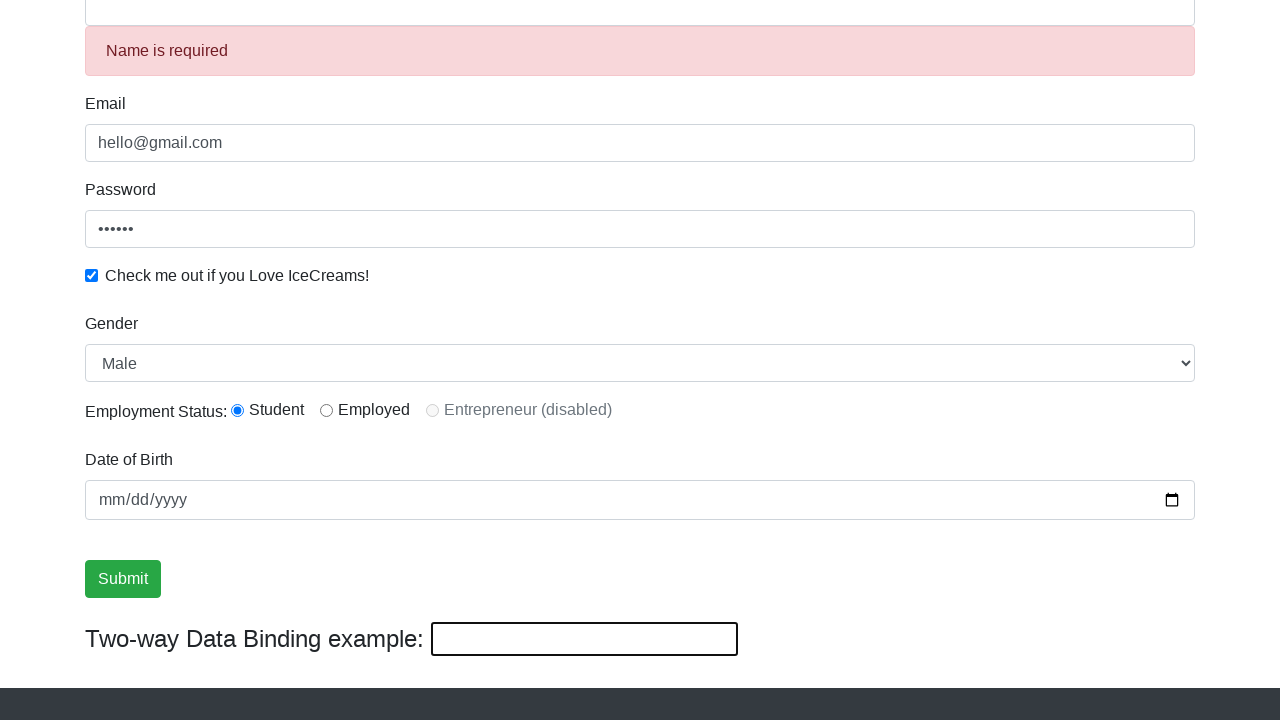

Clicked submit button to submit the form at (123, 579) on xpath=//input[@type='submit']
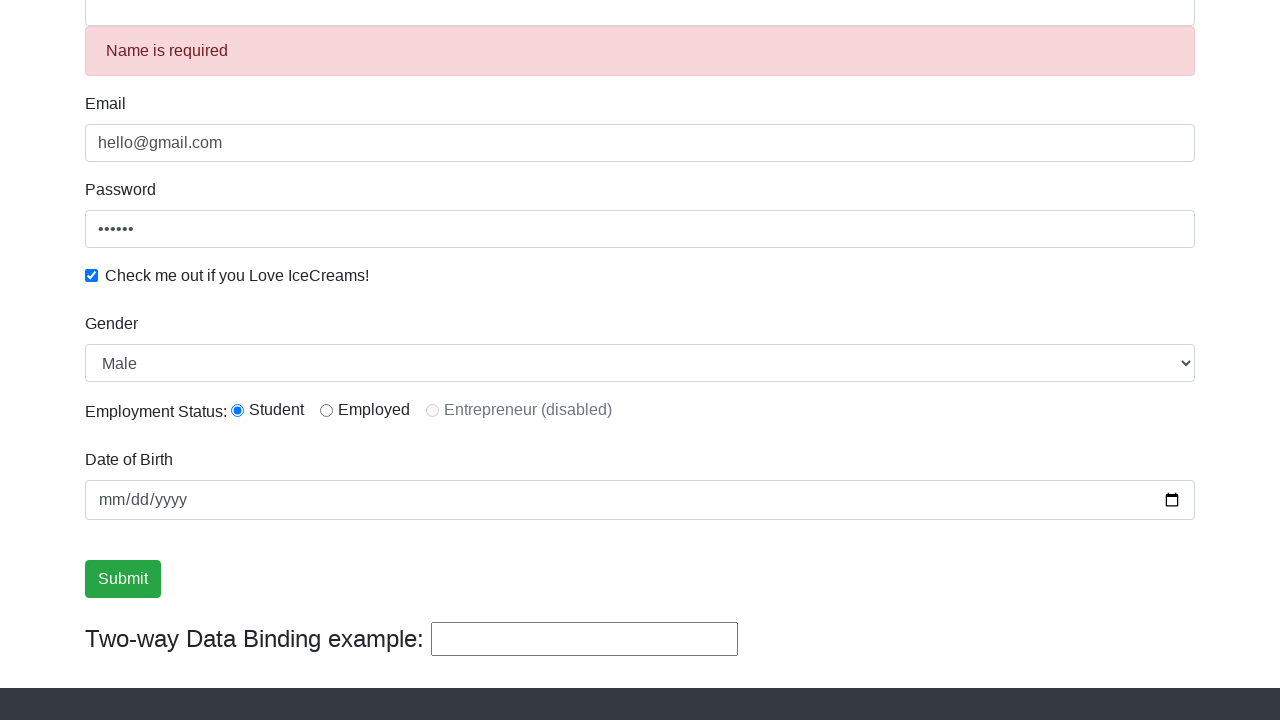

Retrieved success message from alert
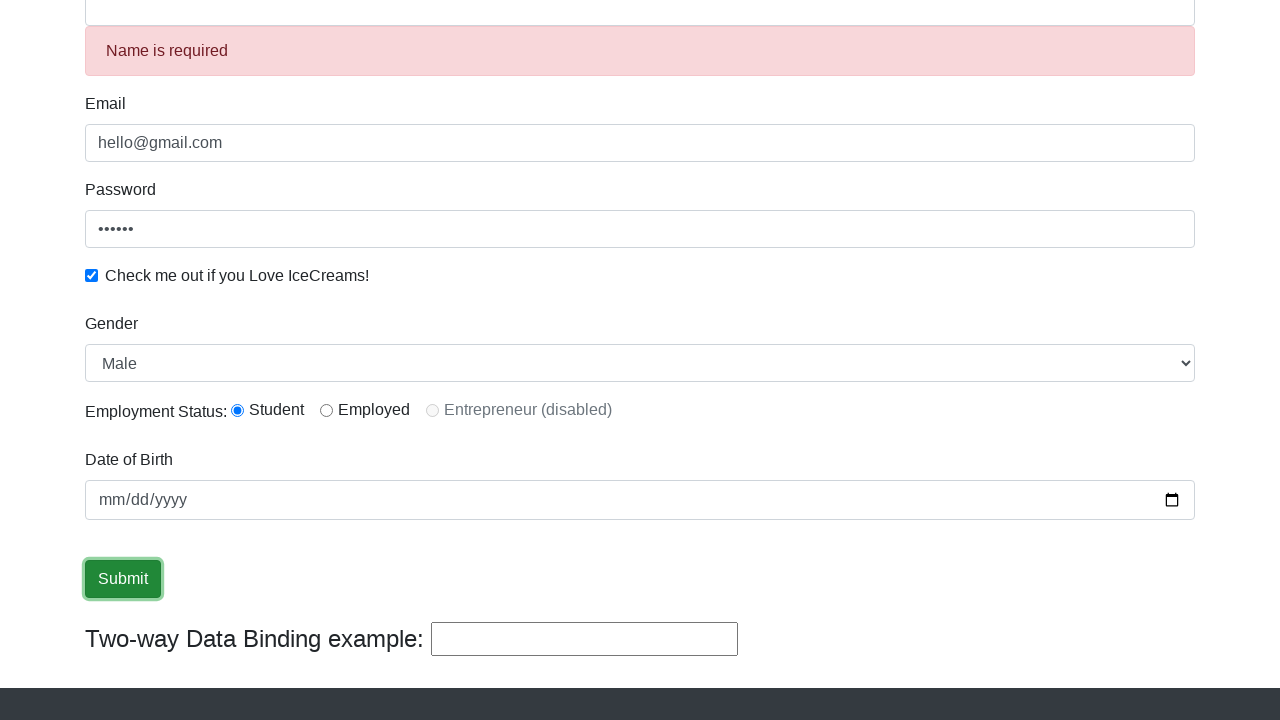

Verified success message contains 'Success'
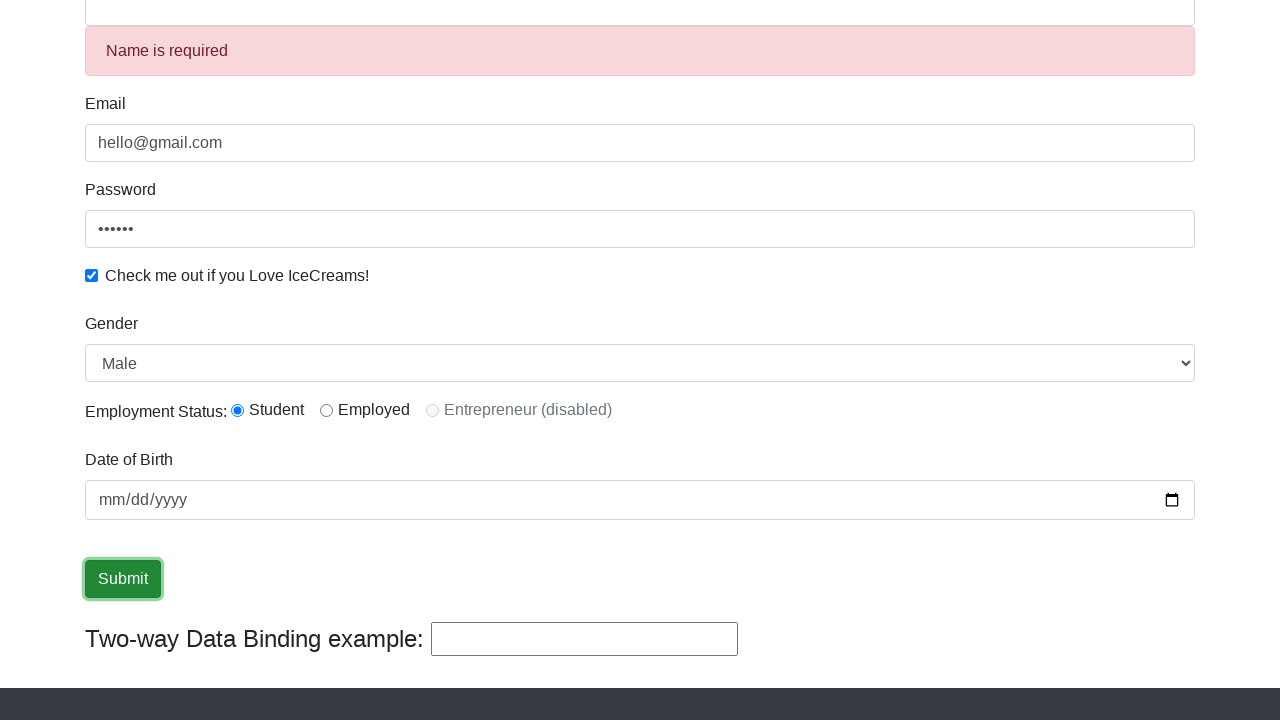

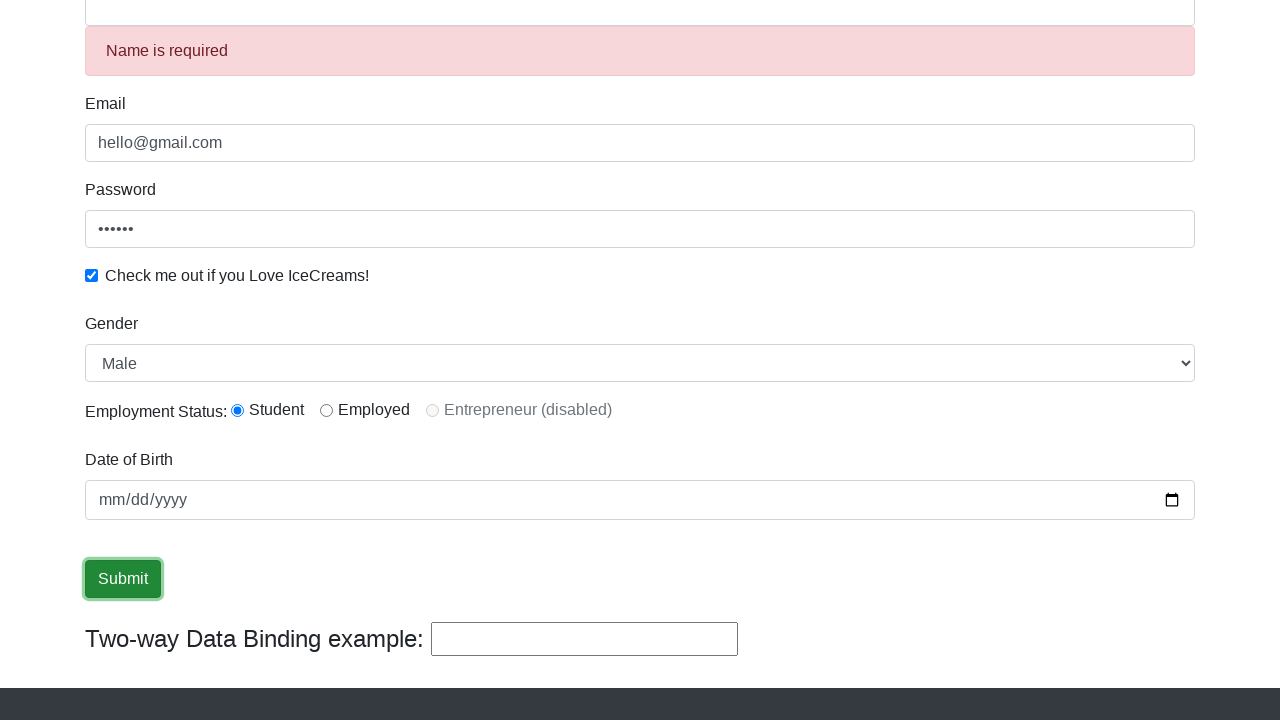